Tests the SpiceJet flight booking form by clicking on the origin airport field and entering an airport code (BLR for Bangalore)

Starting URL: https://www.spicejet.com/

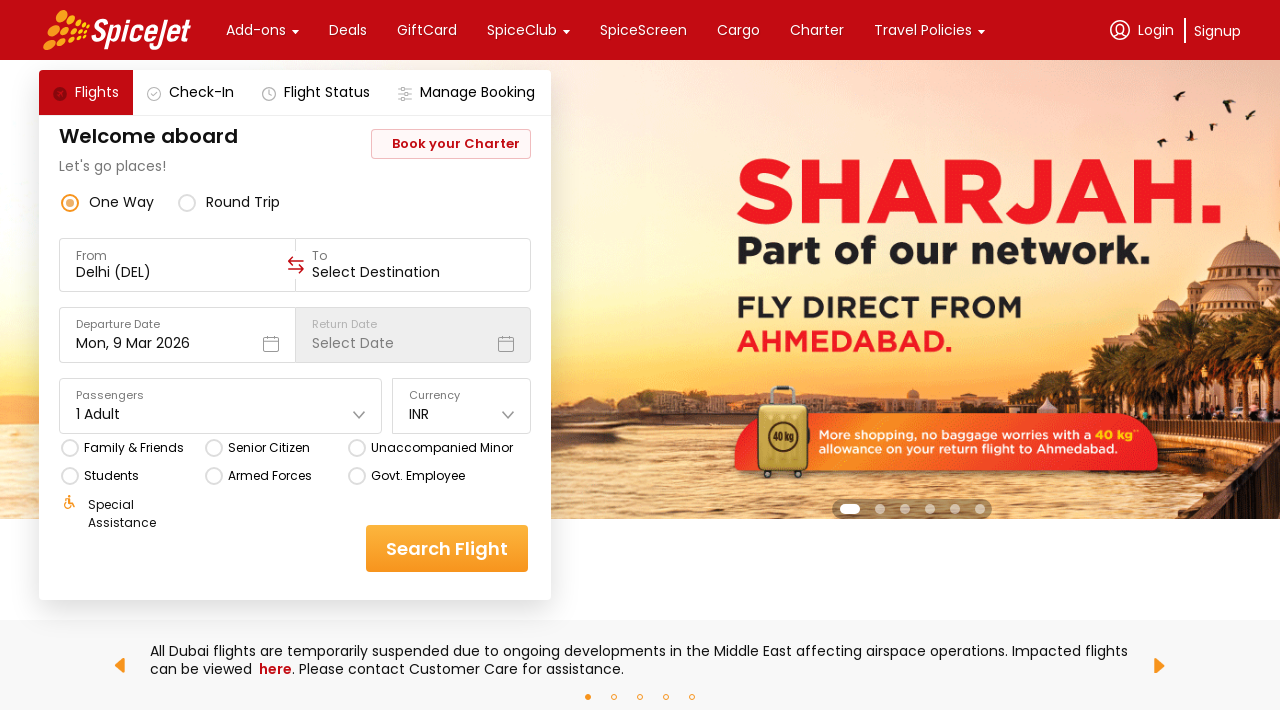

Set viewport size to 1920x1080
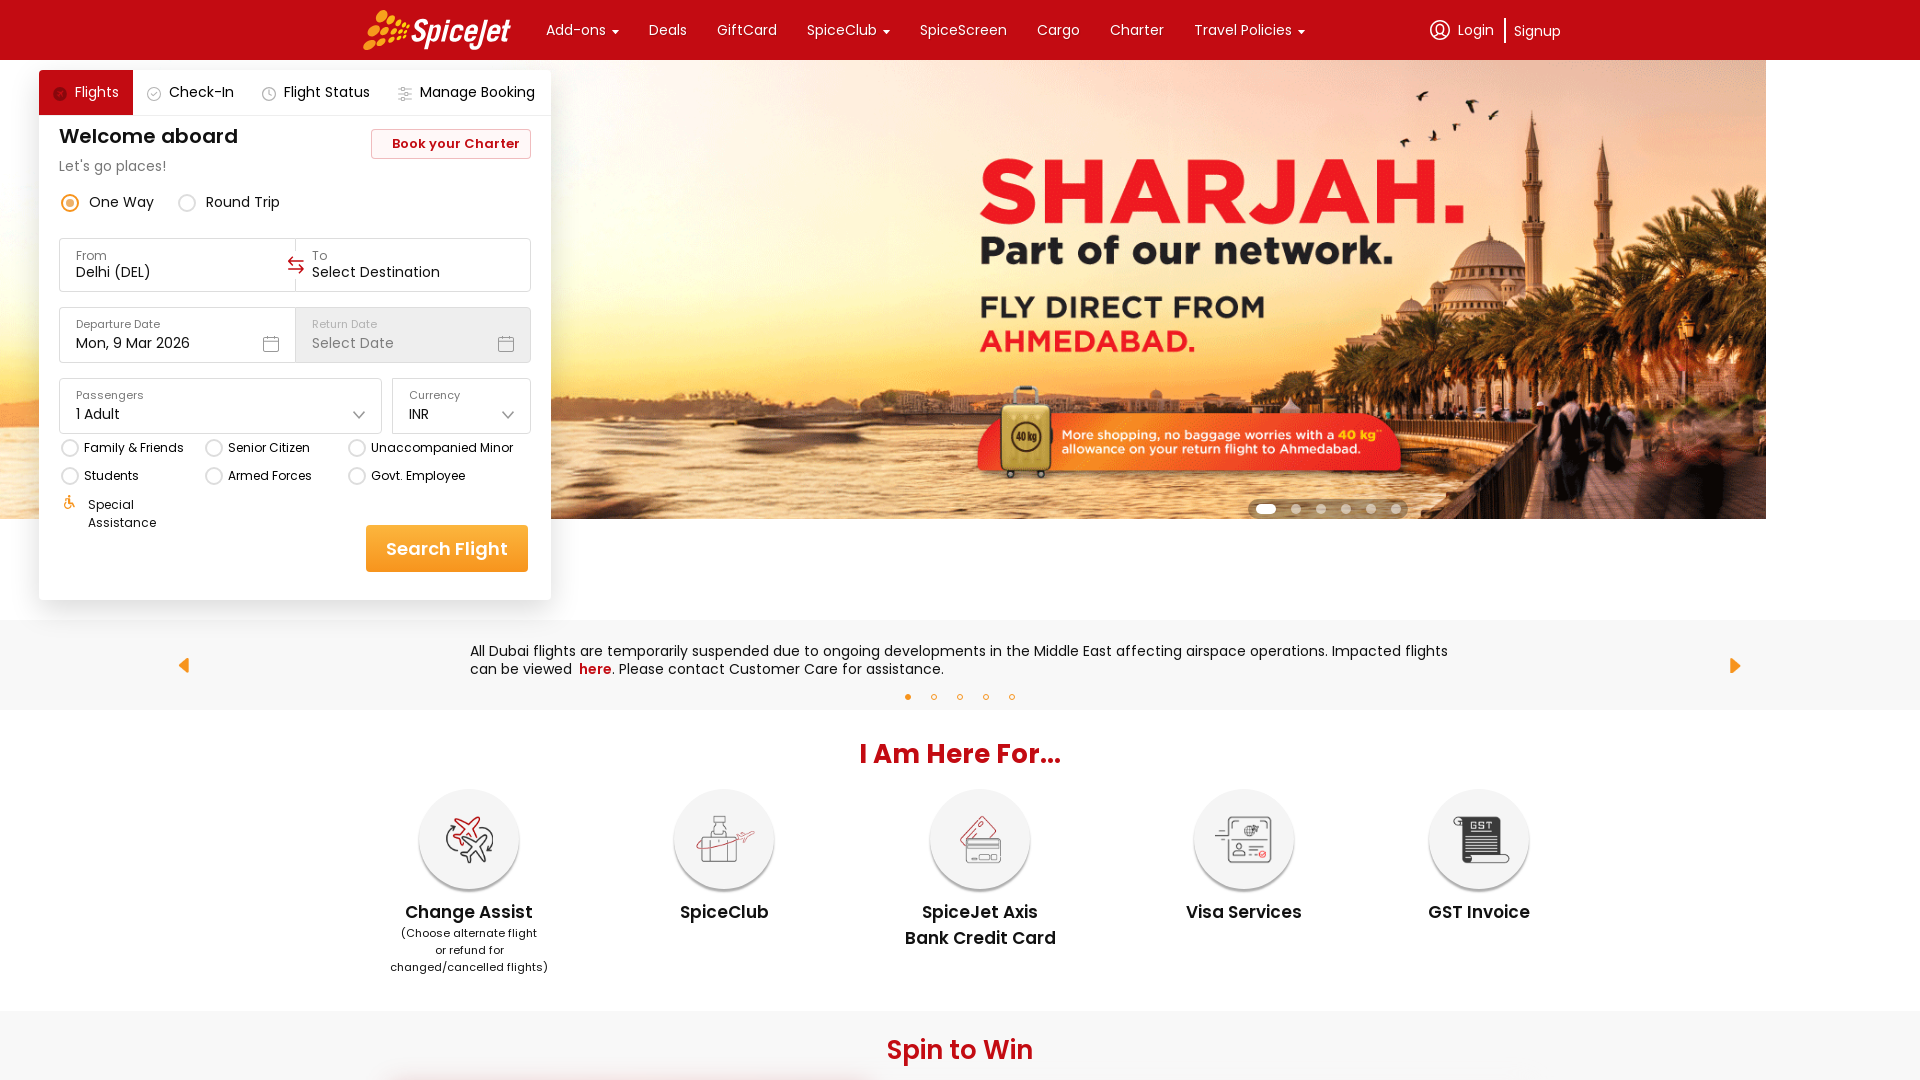

Clicked on origin airport input field at (498, 272) on xpath=//div[@data-testid='to-testID-origin']/div/div/input
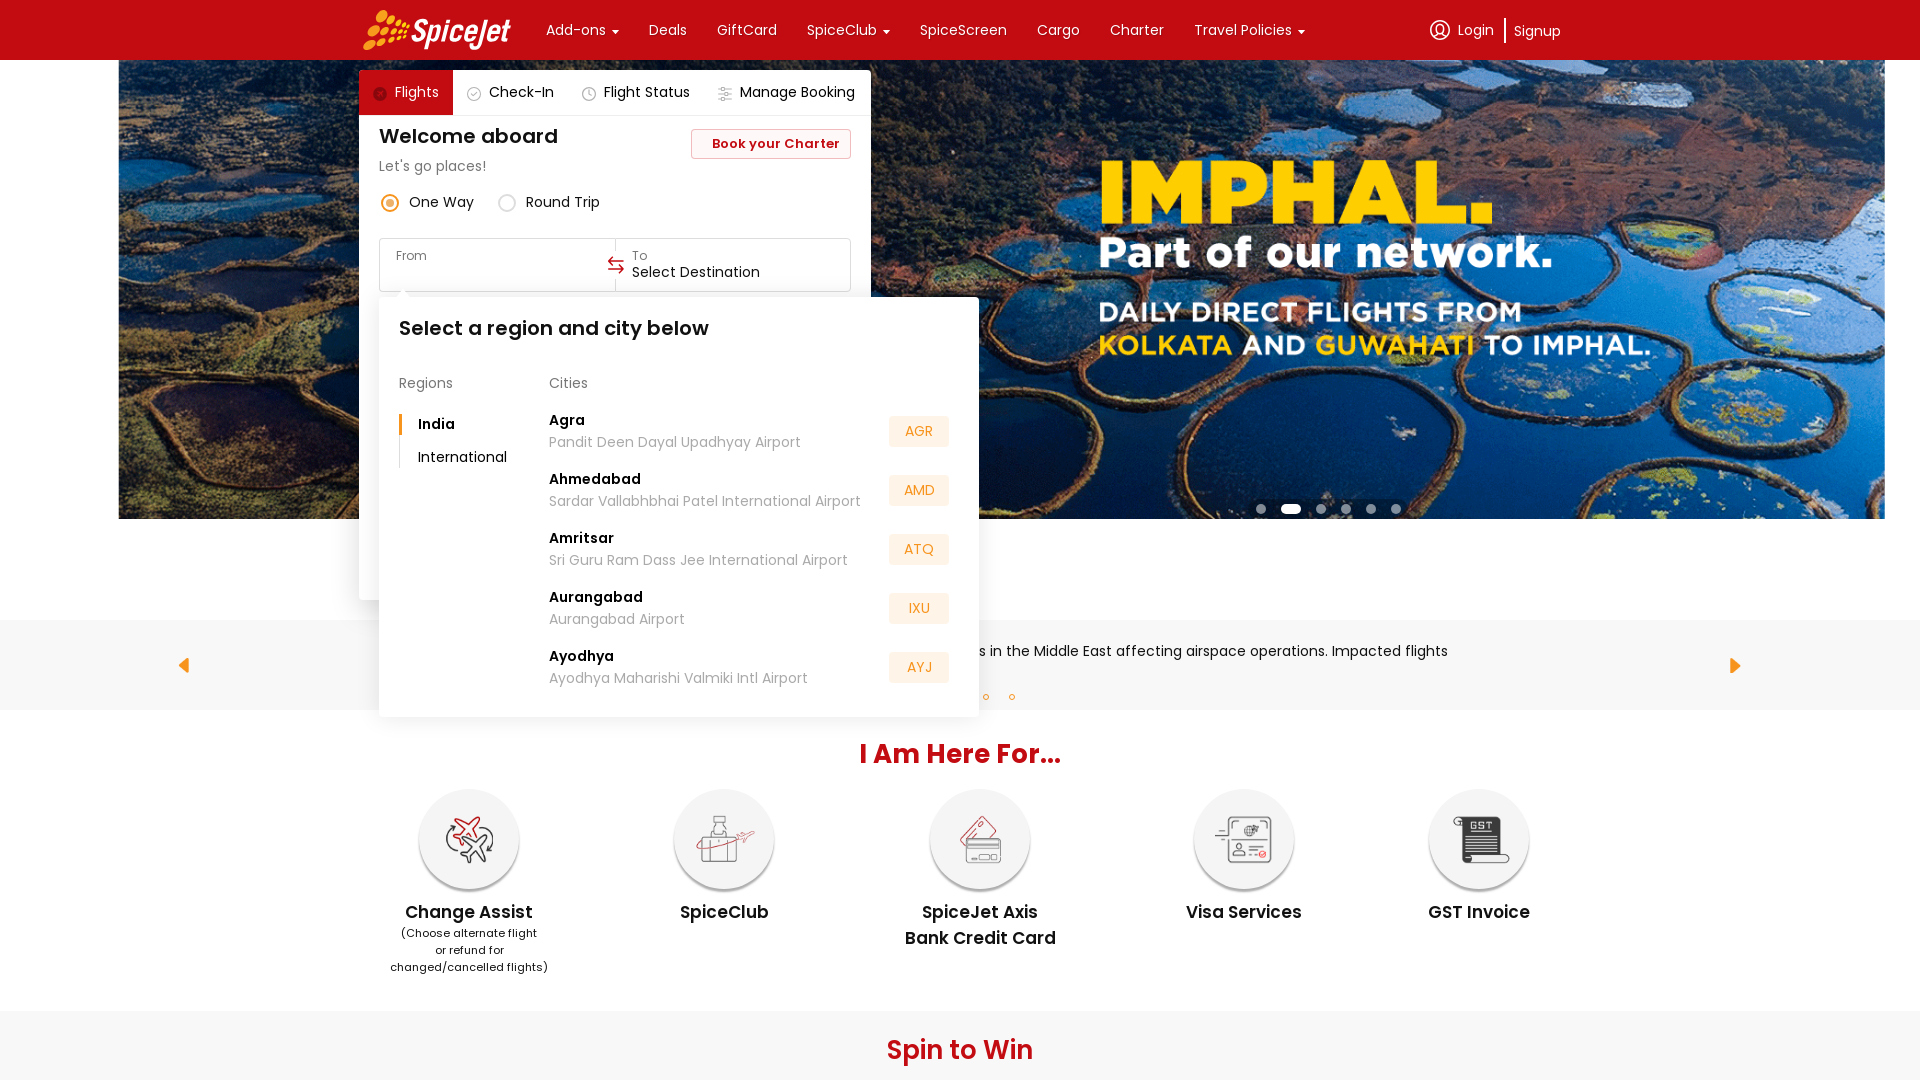

Clicked origin airport input field again at (498, 272) on xpath=//div[@data-testid='to-testID-origin']/div/div/input
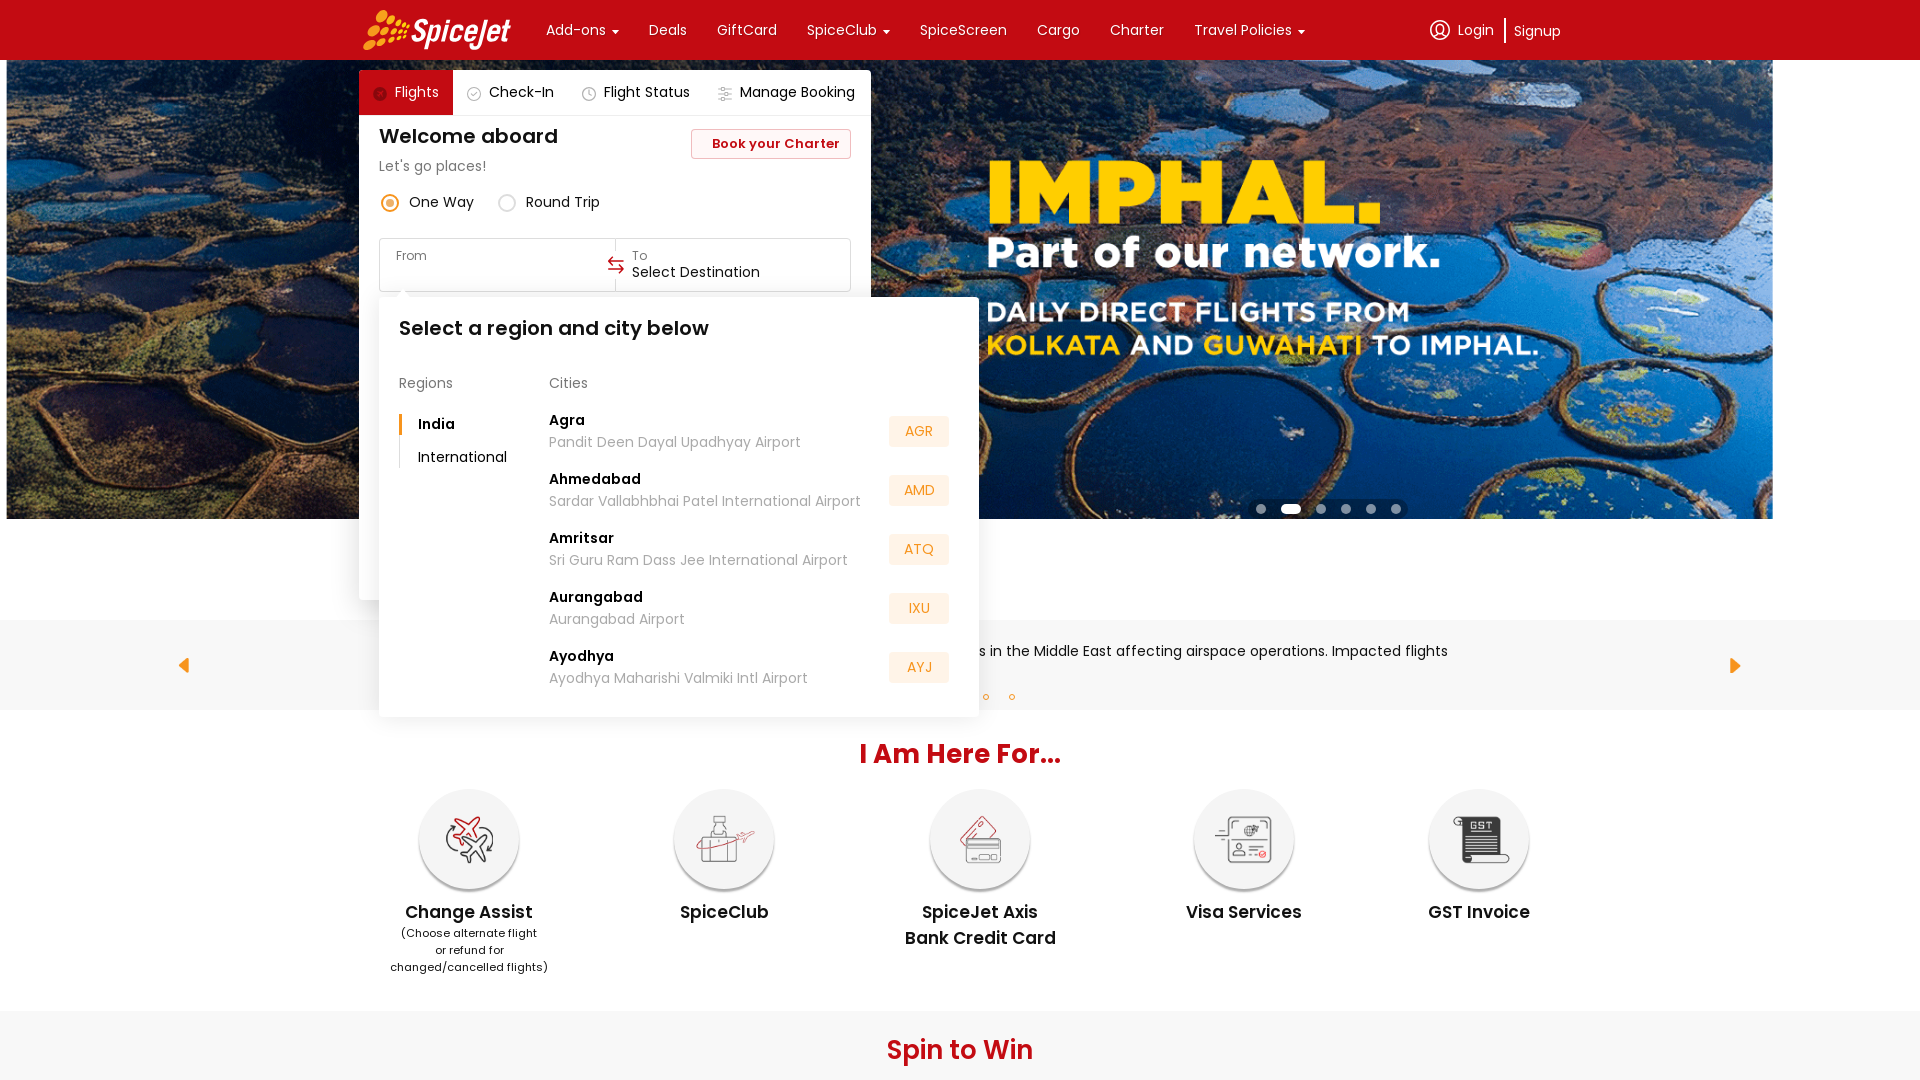

Entered airport code 'BLR' (Bangalore) in origin field on xpath=//div[@data-testid='to-testID-origin']/div/div/input
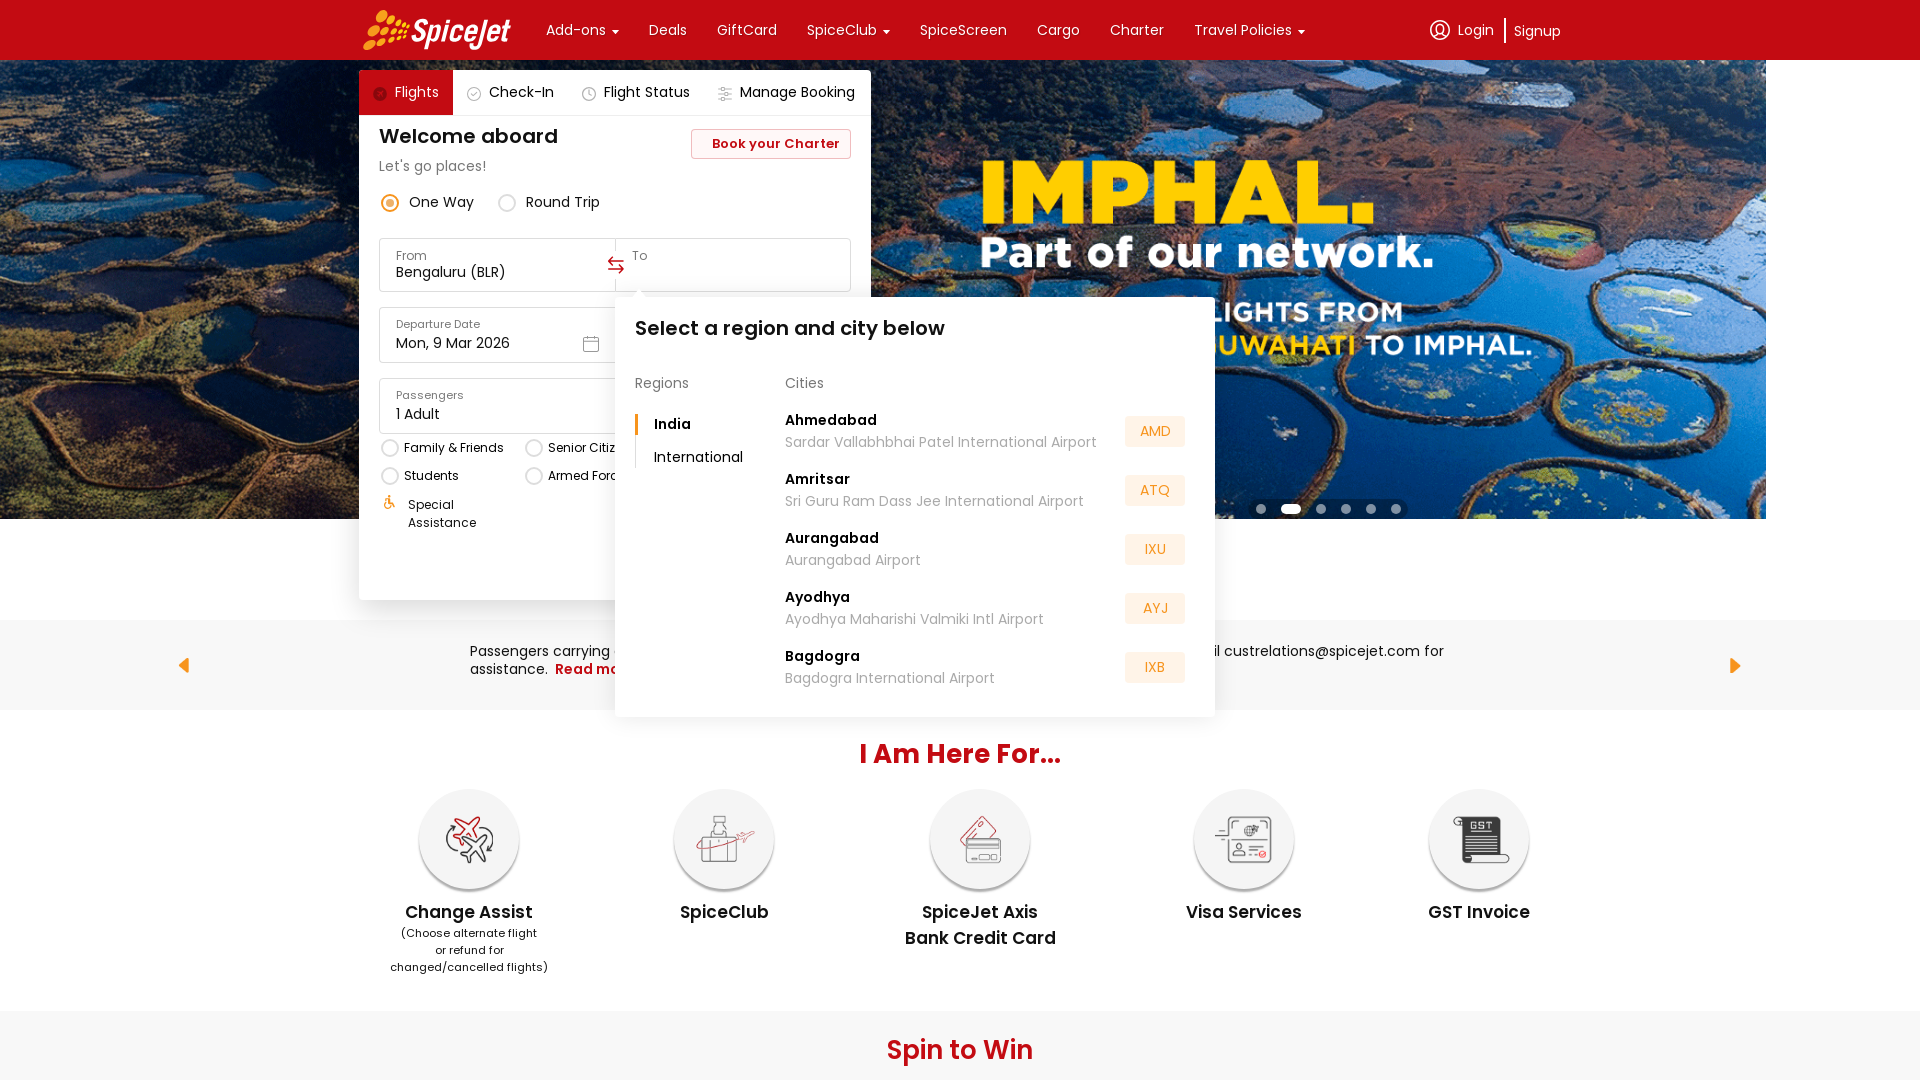

Waited 2 seconds for airport suggestions to appear
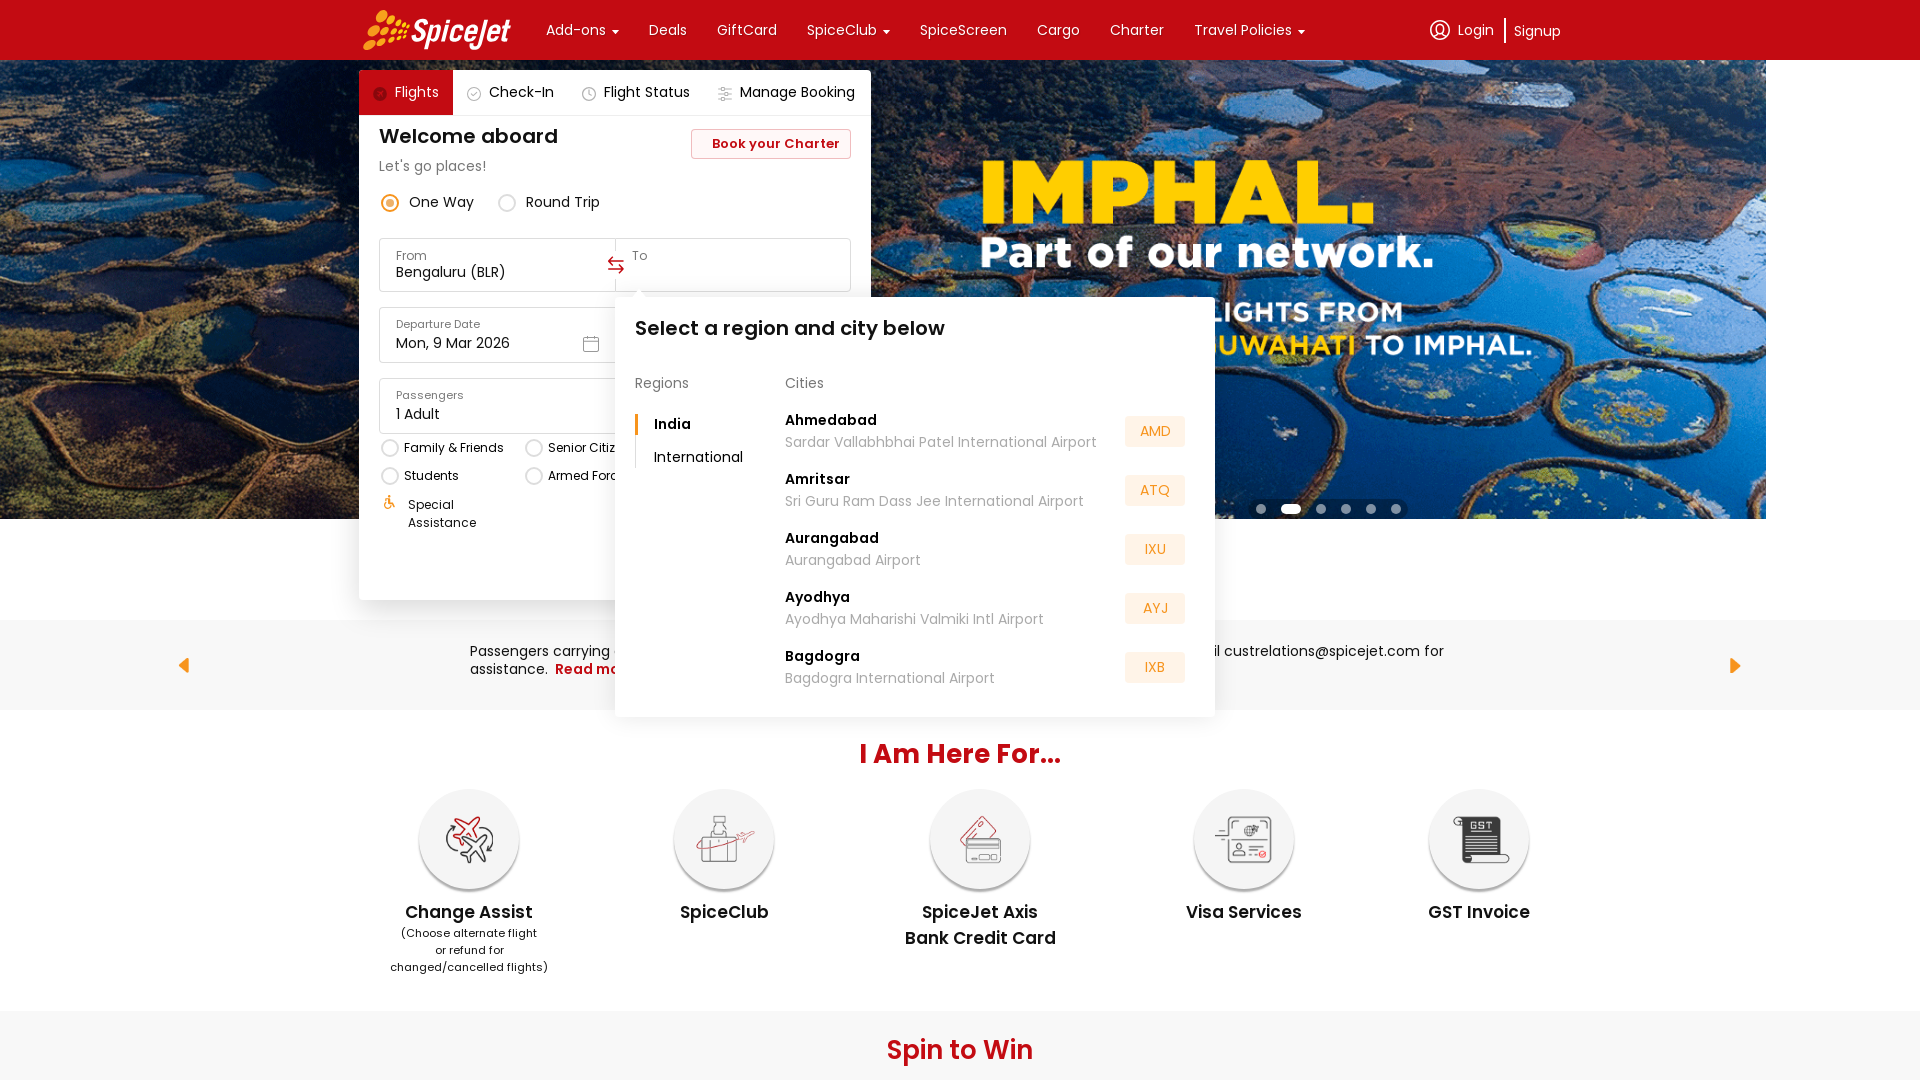

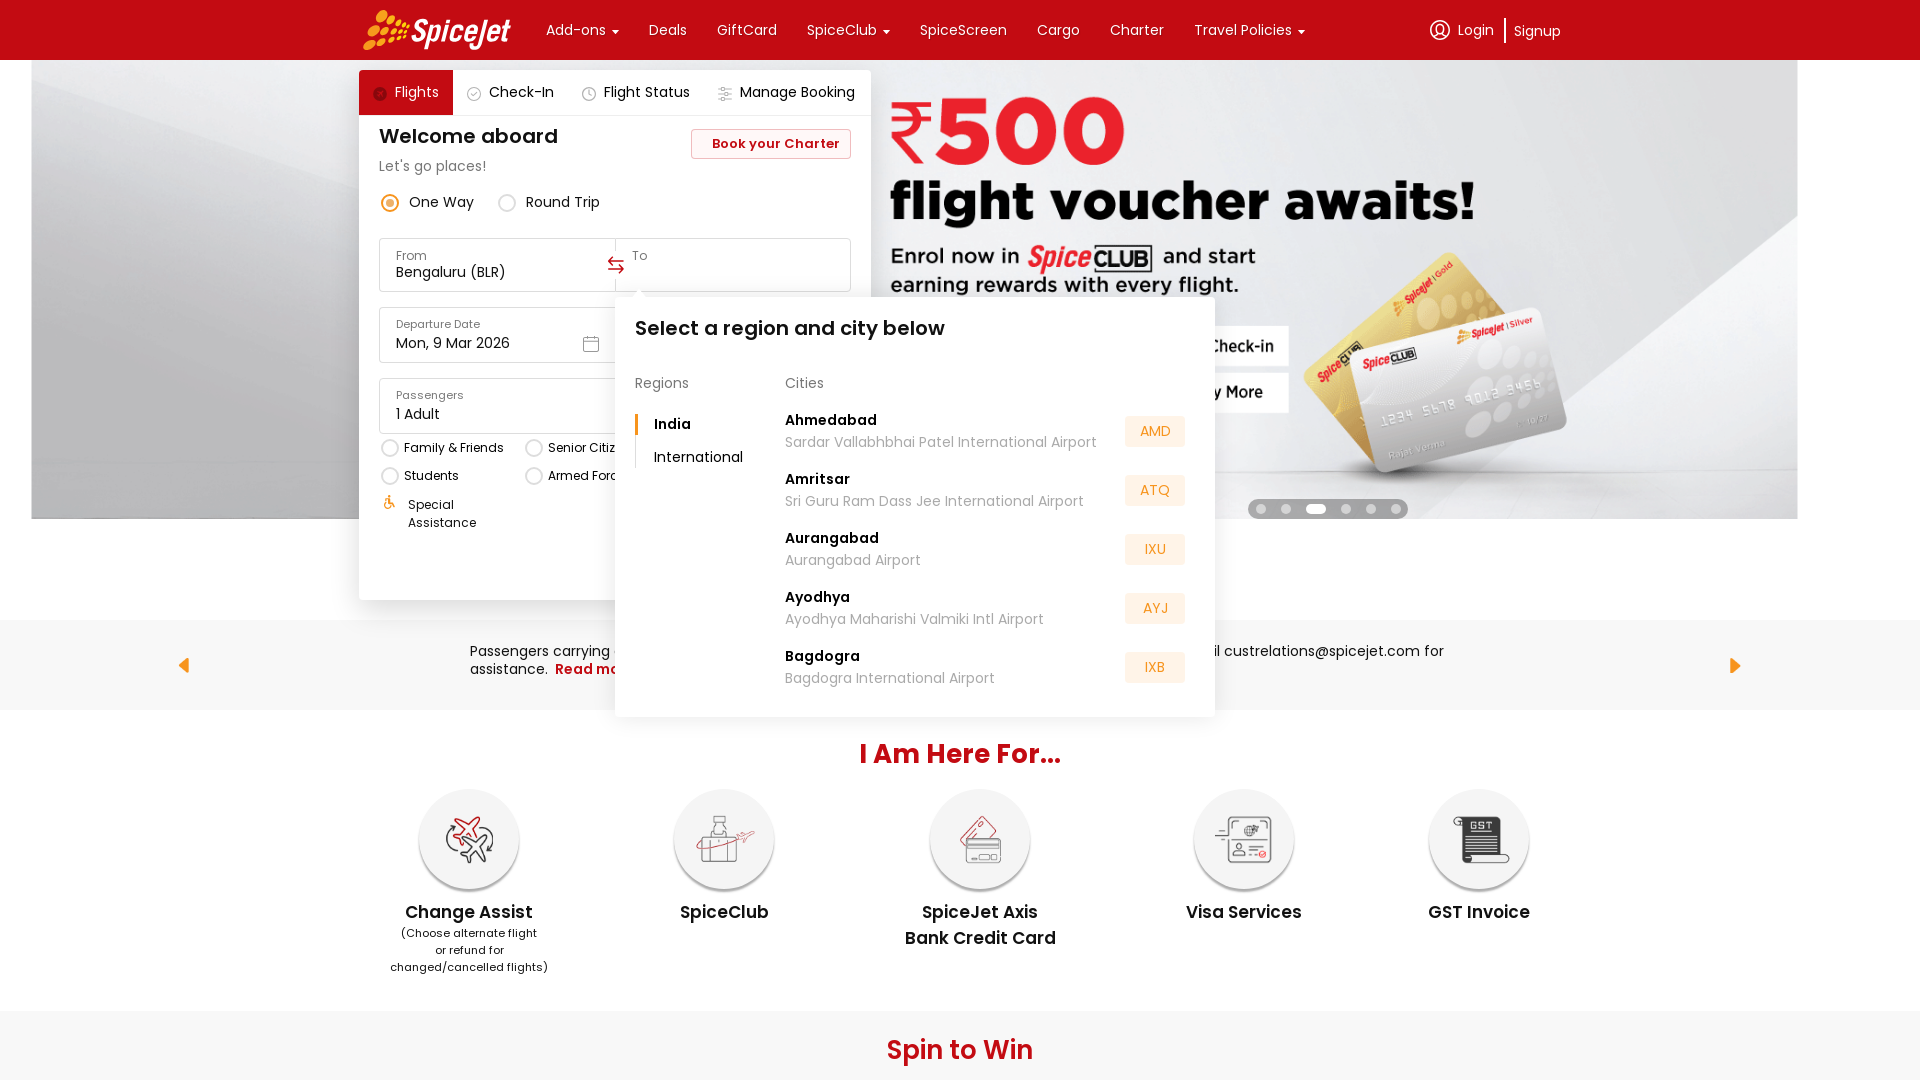